Tests registration form by filling in first name, last name, and email fields, then submitting the form and verifying success message

Starting URL: http://suninjuly.github.io/registration1.html

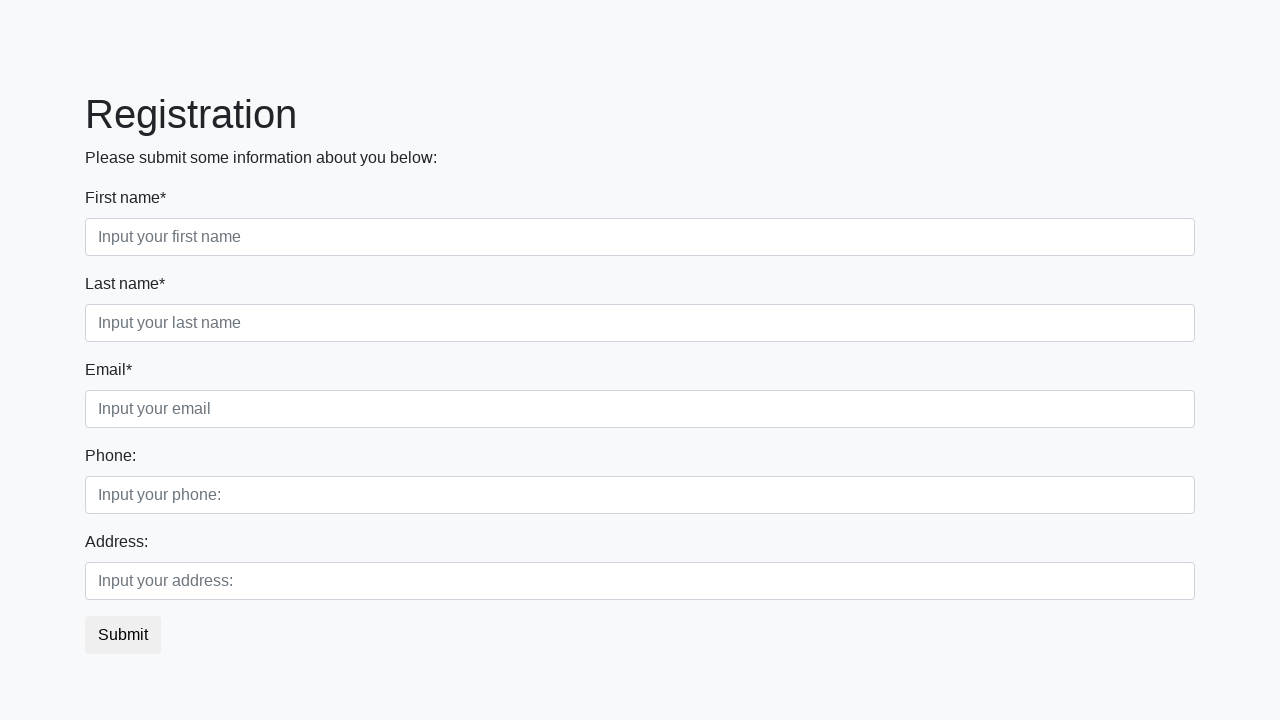

Filled first name field with 'Ivan' on .first_block .first
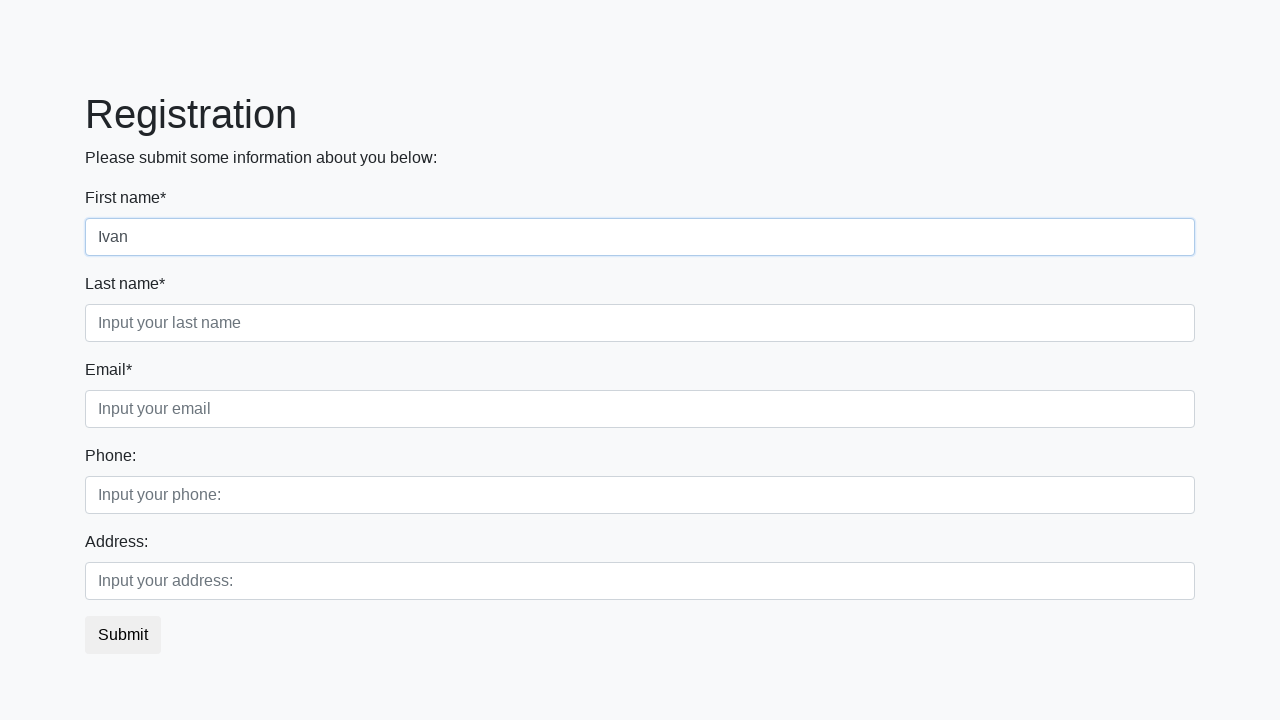

Filled last name field with 'Petrov' on .first_block .second
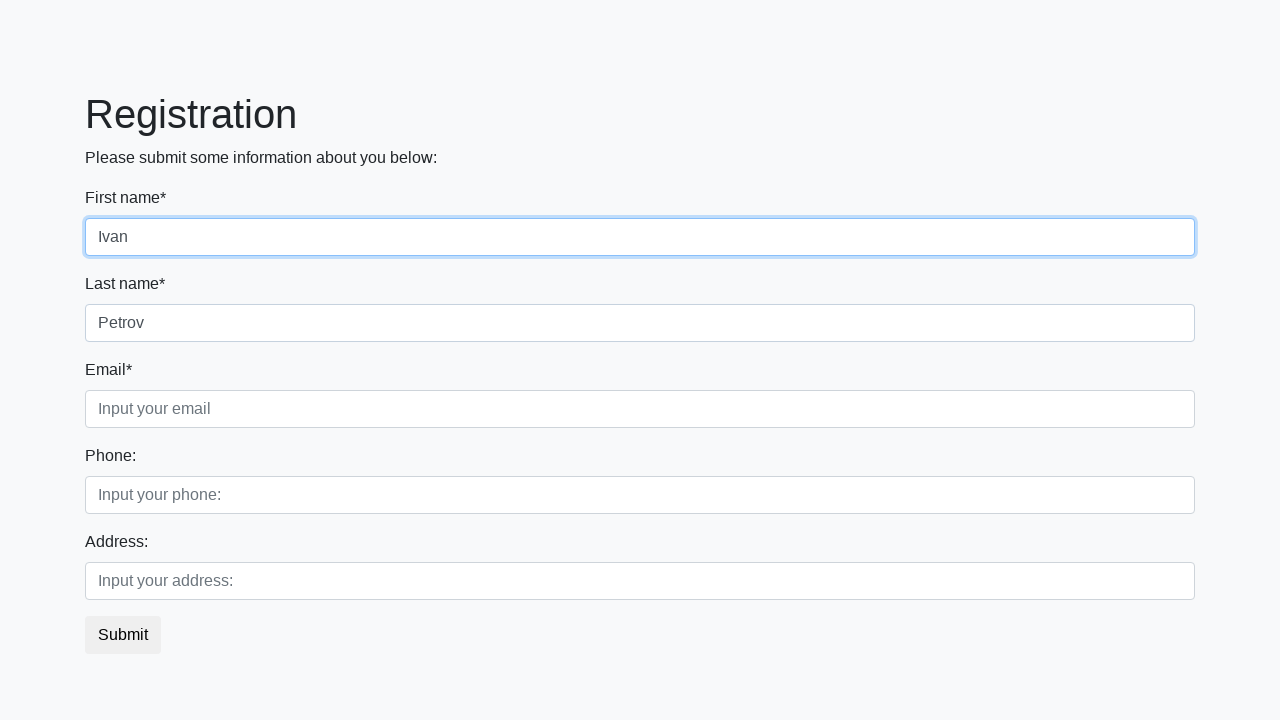

Filled email field with 'smolensk@mail.ru' on .first_block .third
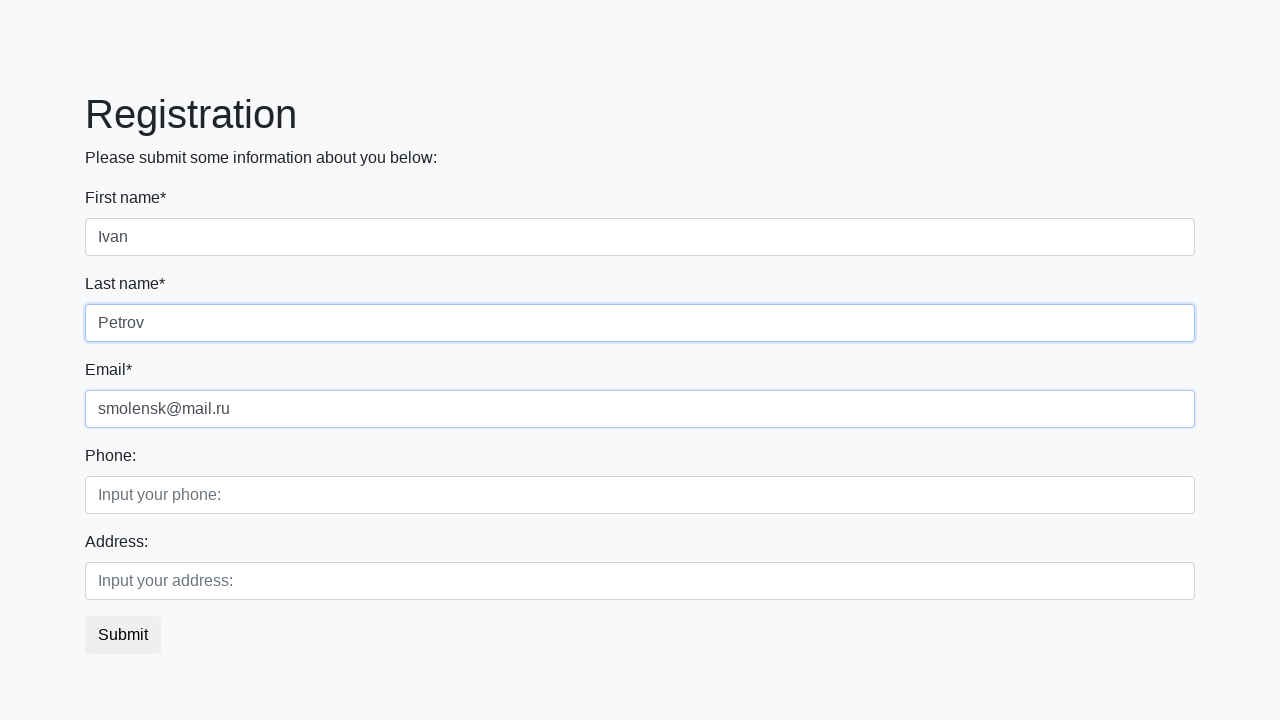

Clicked submit button to register at (123, 635) on button.btn
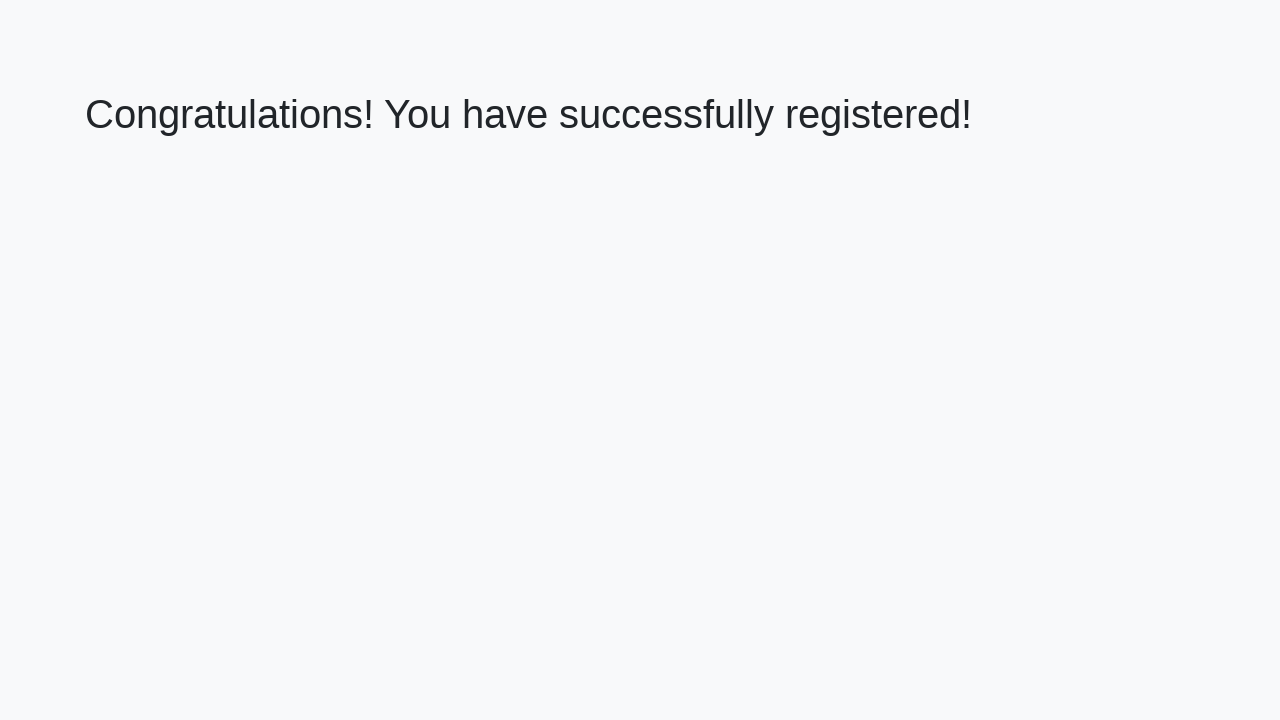

Success message element loaded
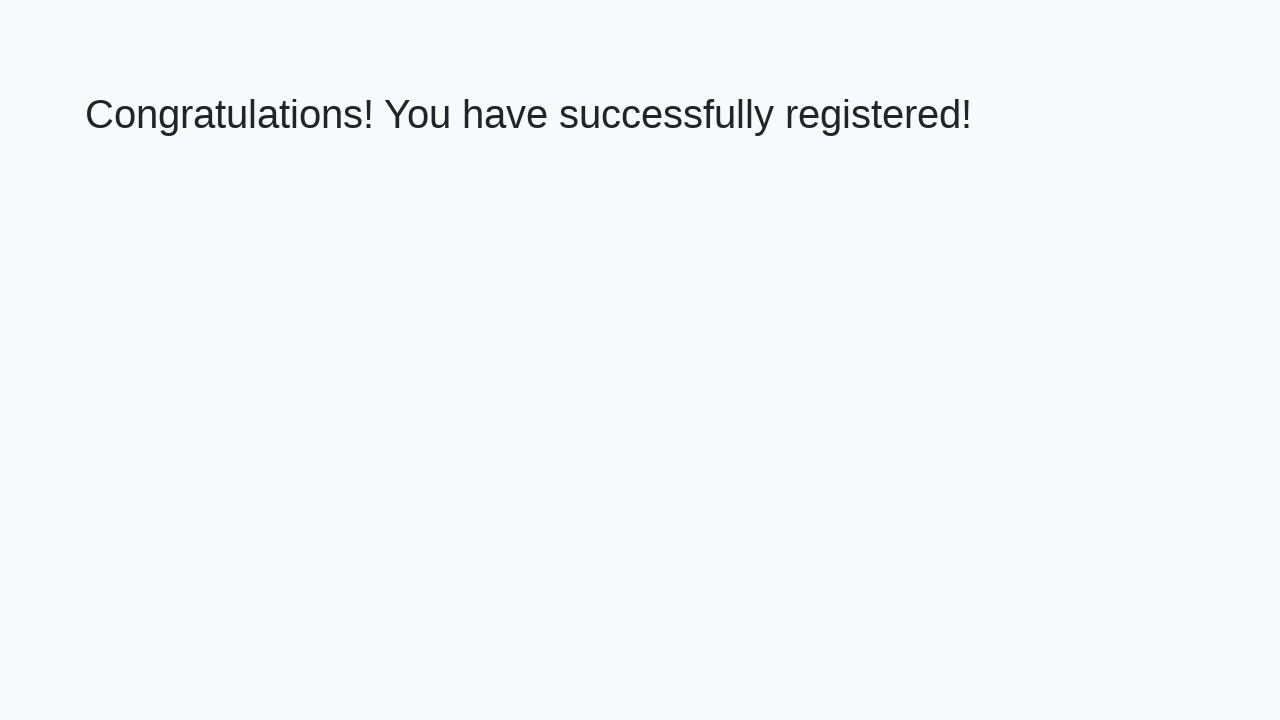

Retrieved success message text
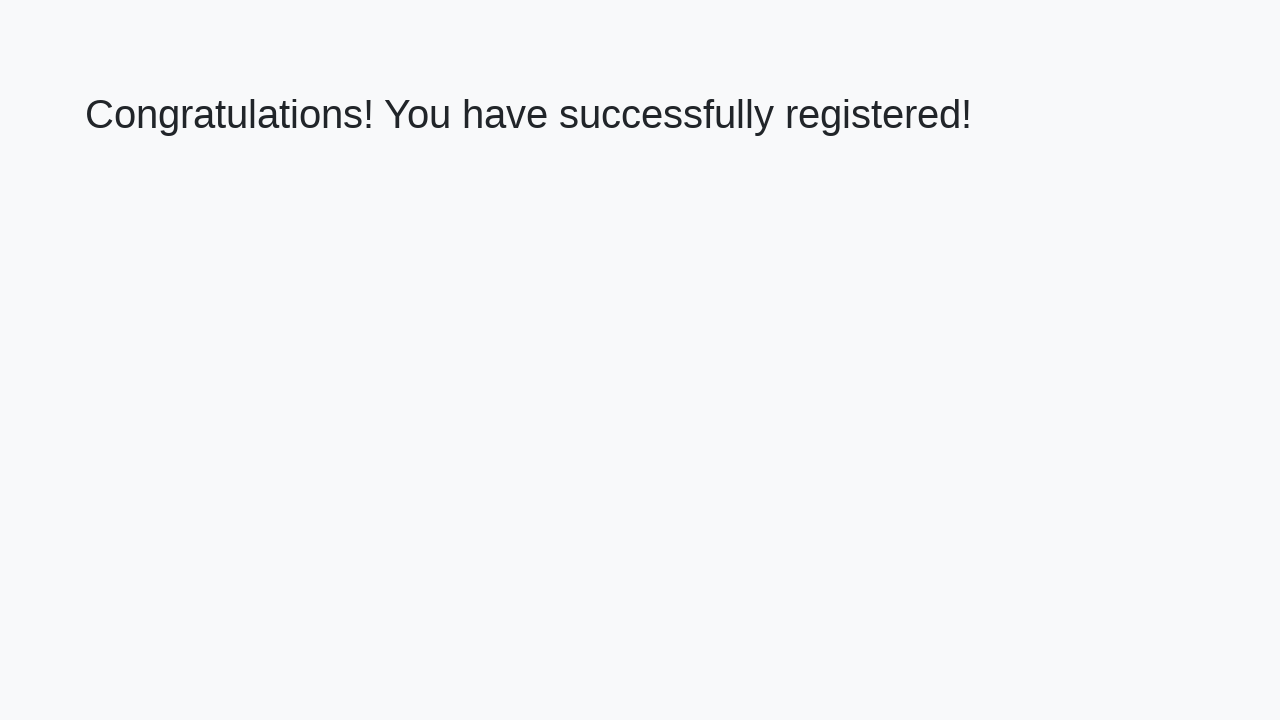

Verified success message matches expected text
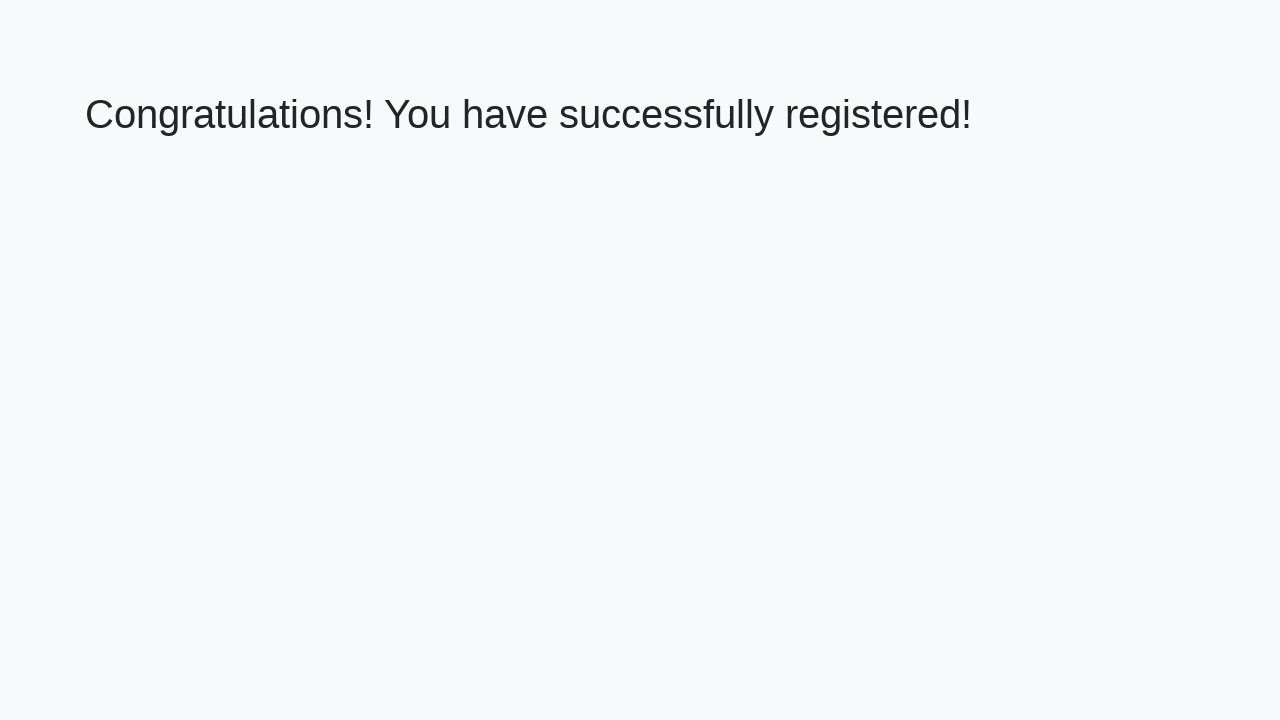

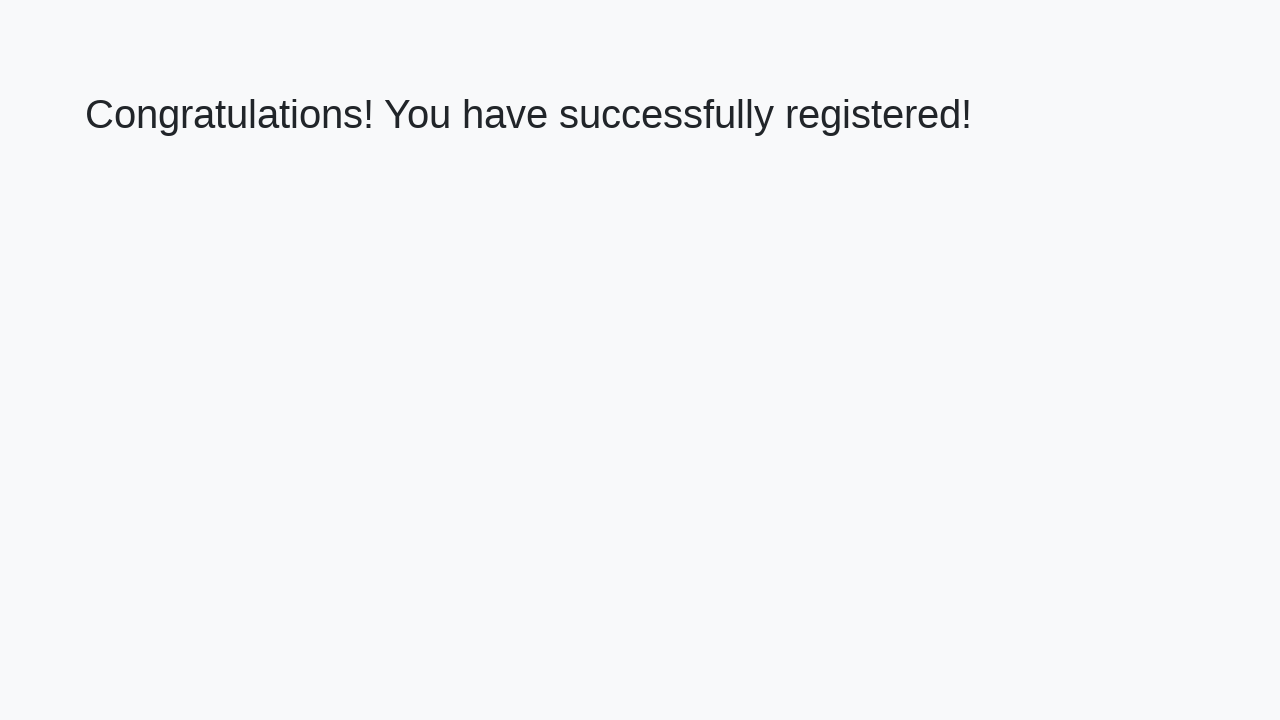